Tests that the toggle-all checkbox updates state when individual items are completed or cleared

Starting URL: https://demo.playwright.dev/todomvc

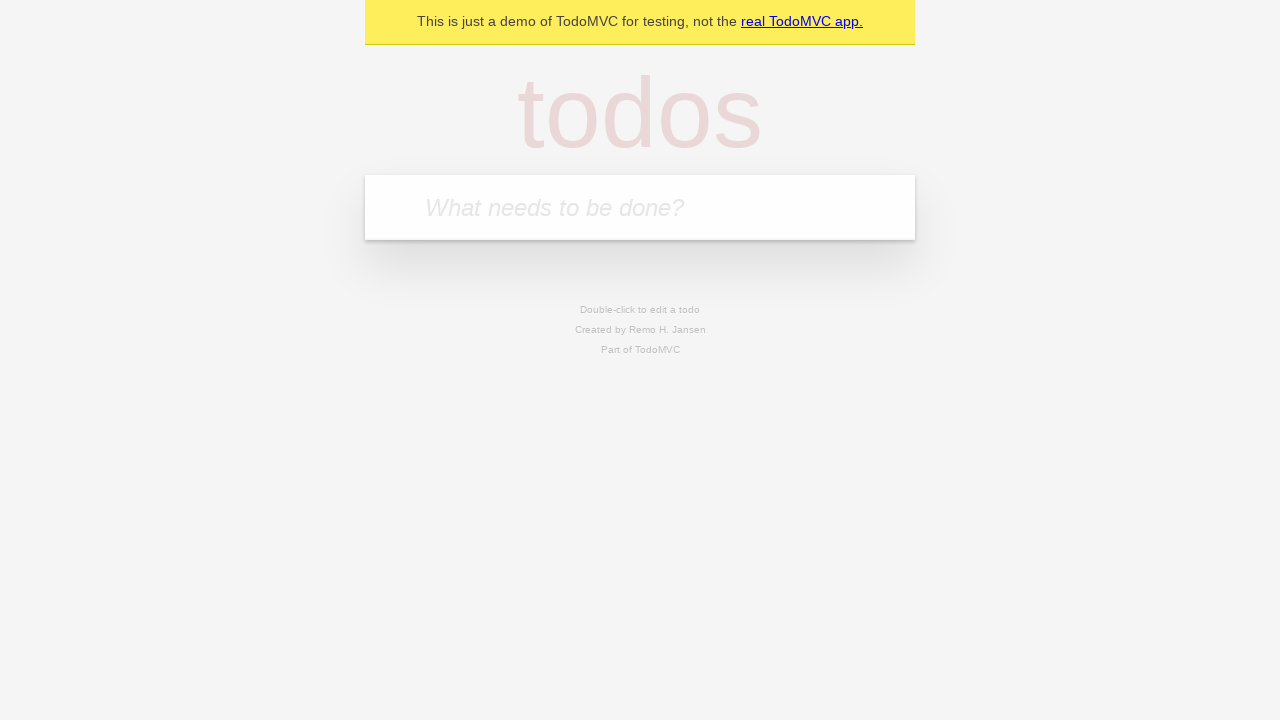

Filled new todo input with 'buy some cheese' on .new-todo
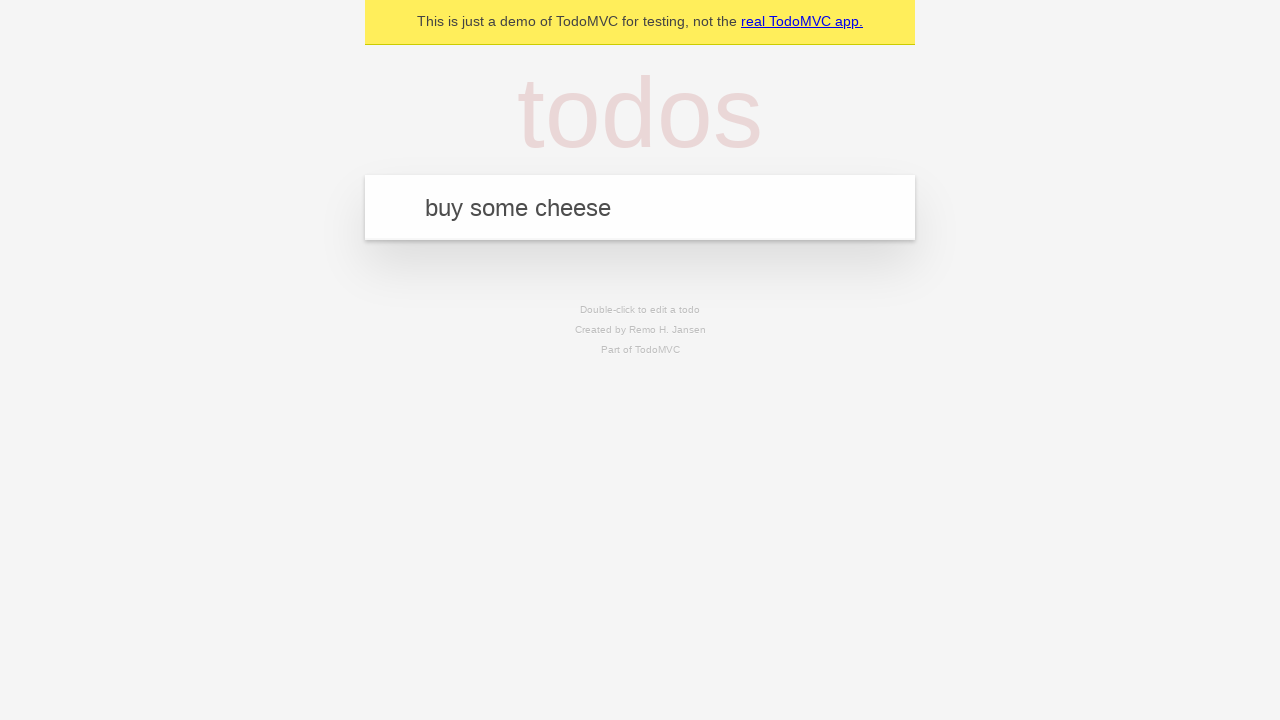

Pressed Enter to create first todo on .new-todo
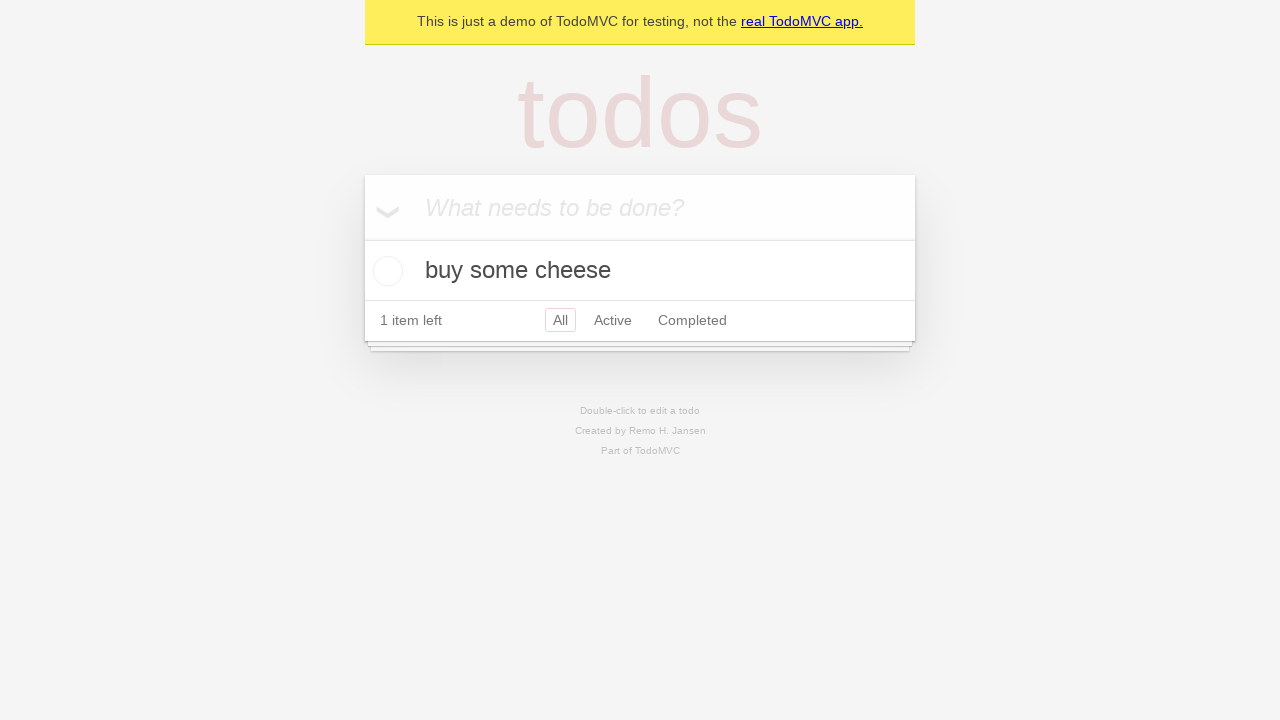

Filled new todo input with 'feed the cat' on .new-todo
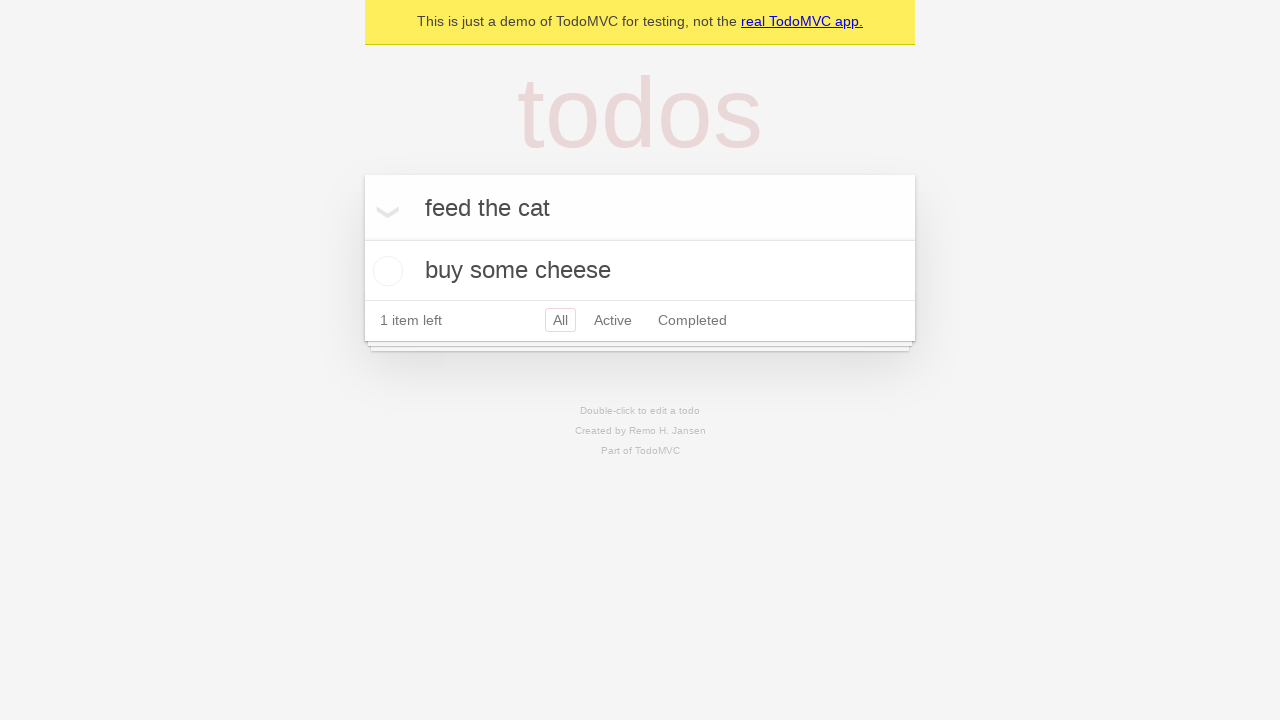

Pressed Enter to create second todo on .new-todo
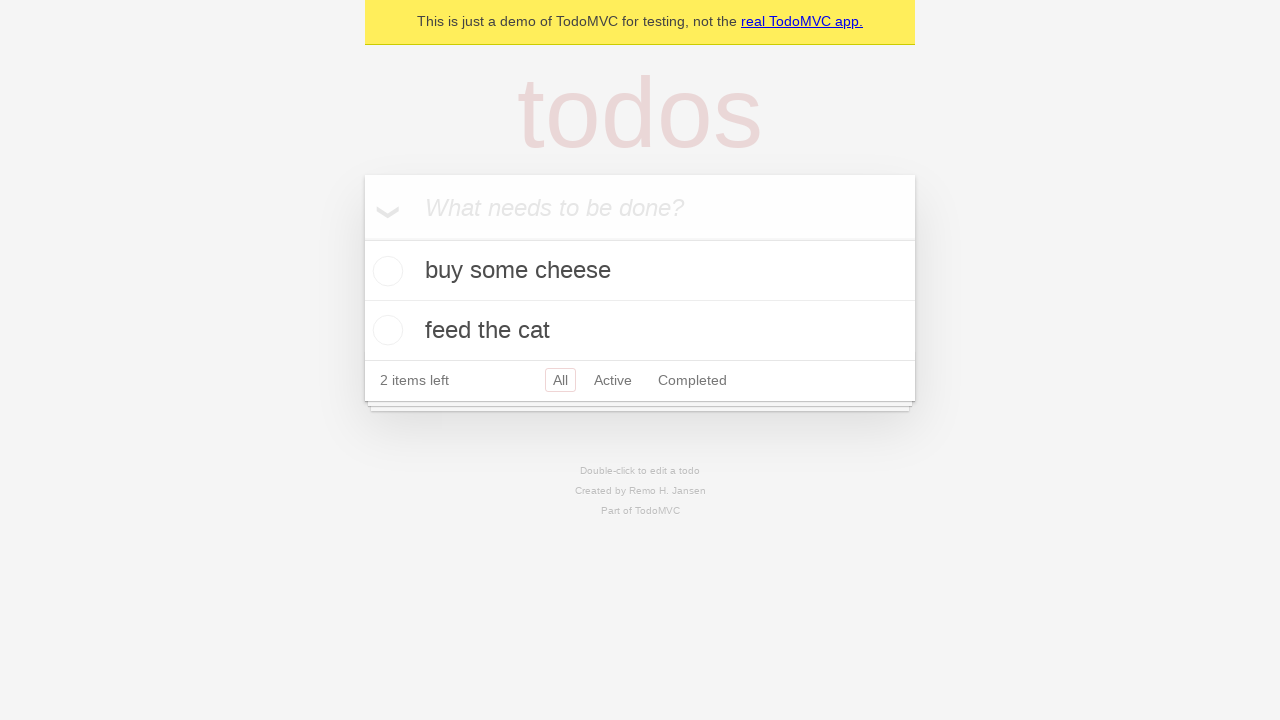

Filled new todo input with 'book a doctors appointment' on .new-todo
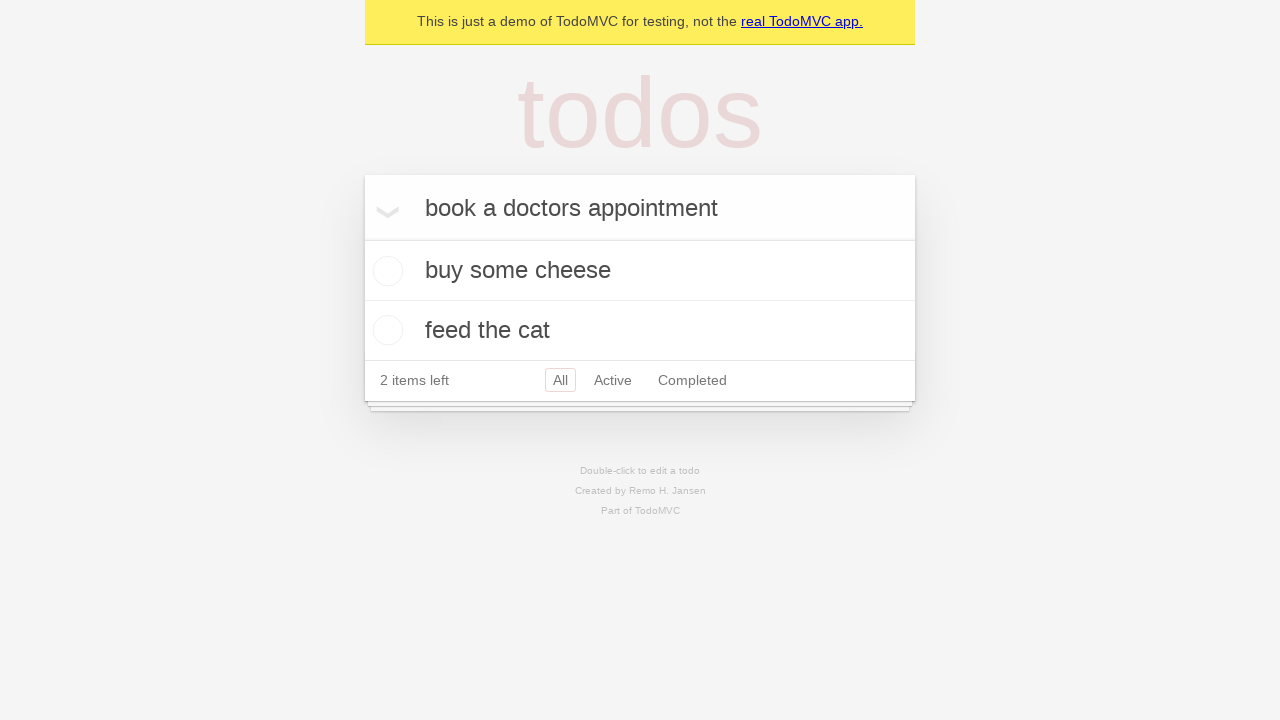

Pressed Enter to create third todo on .new-todo
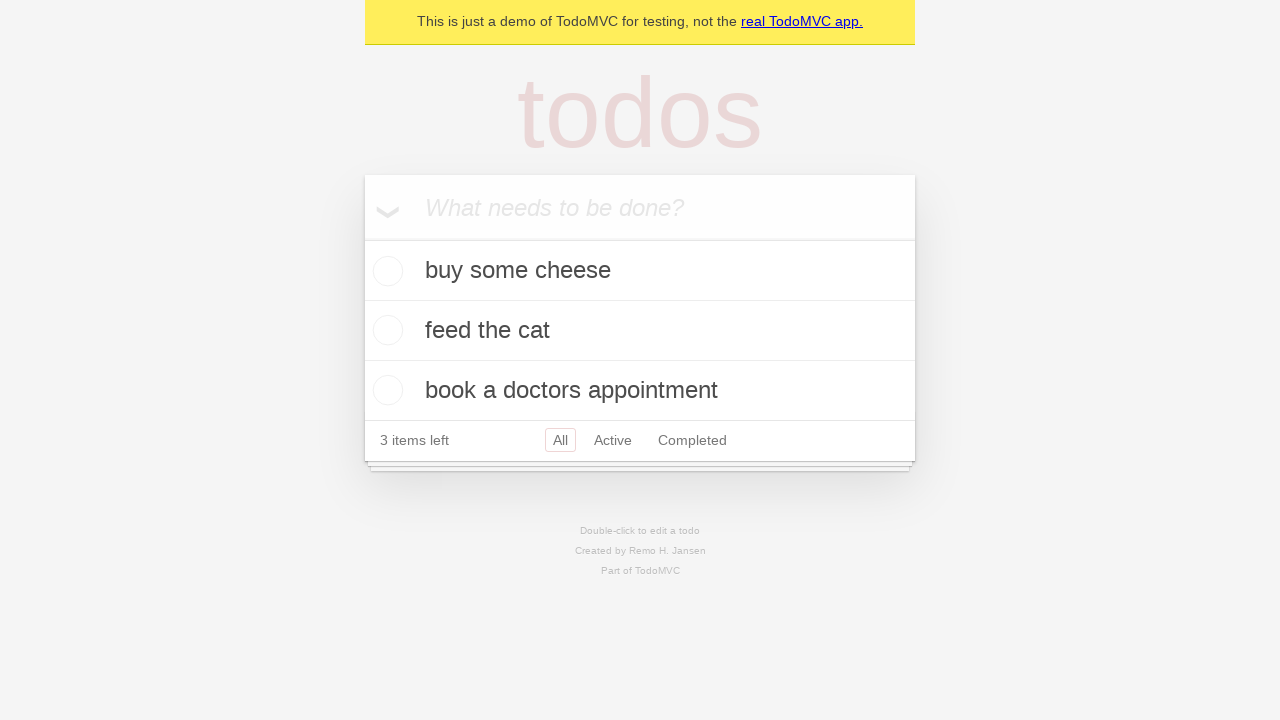

Checked toggle-all checkbox to mark all todos as complete at (362, 238) on .toggle-all
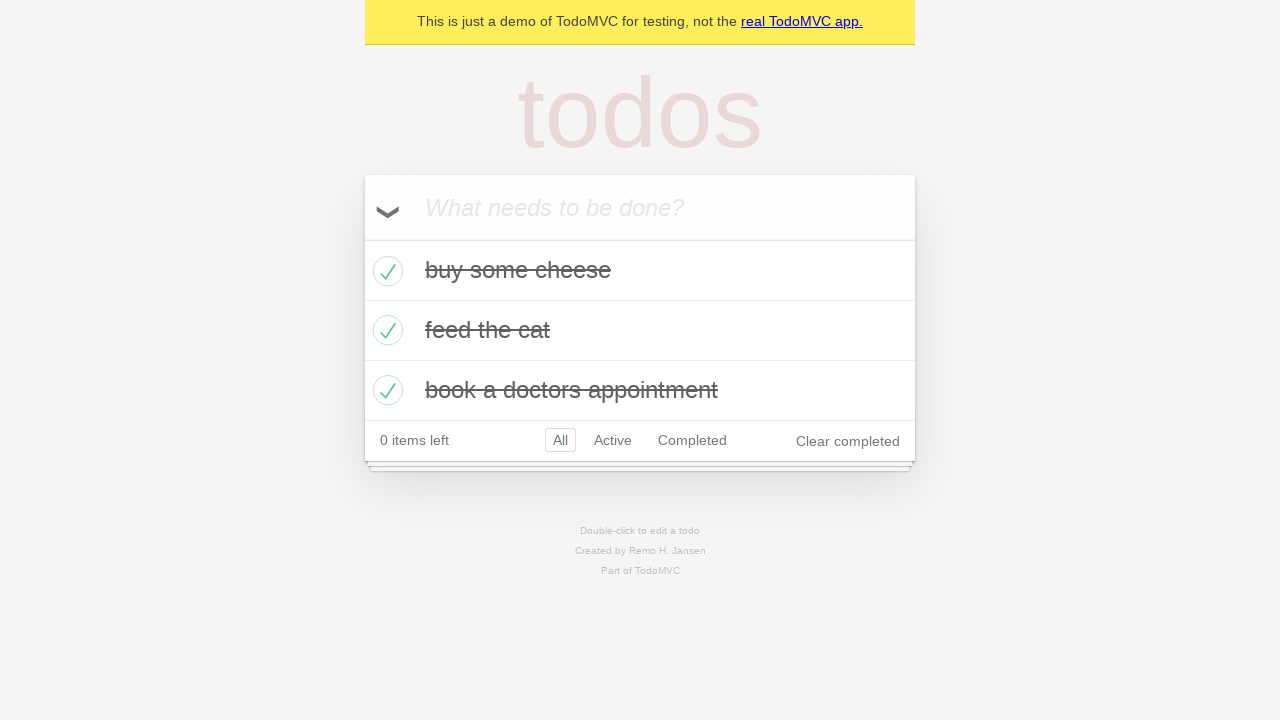

Unchecked first todo, toggle-all should update state at (385, 271) on .todo-list li >> nth=0 >> .toggle
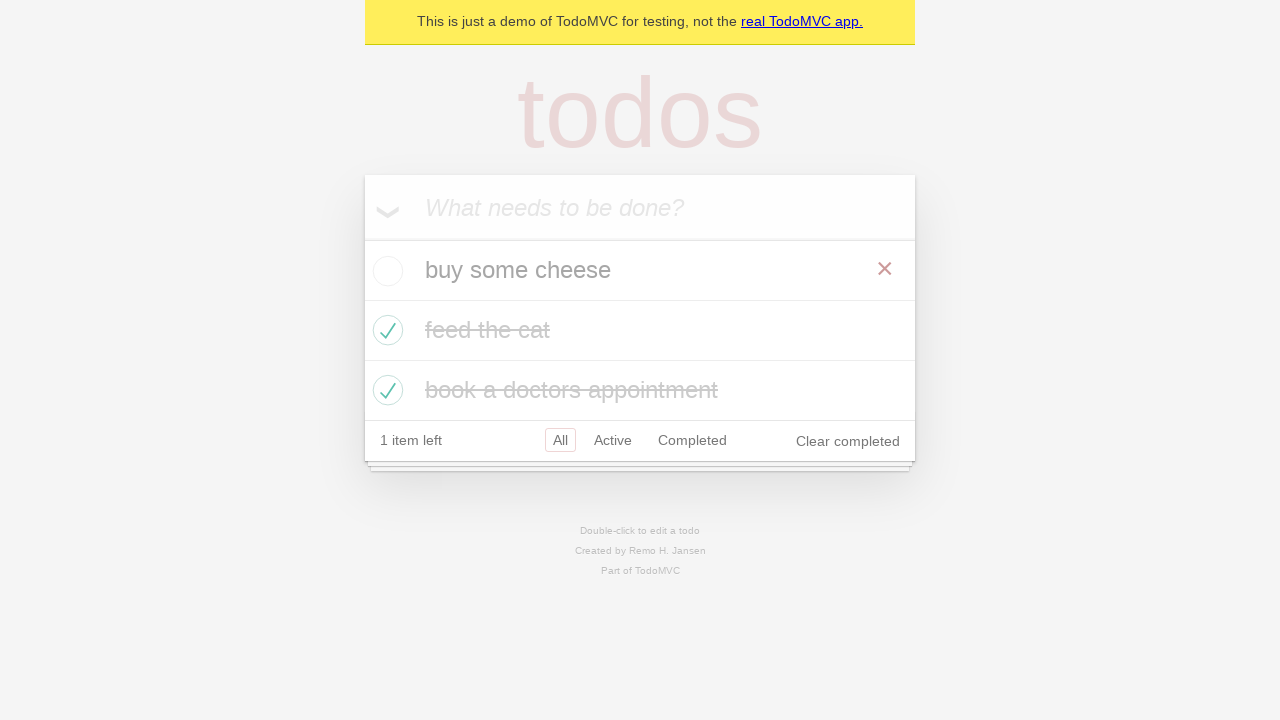

Checked first todo again, toggle-all should update state at (385, 271) on .todo-list li >> nth=0 >> .toggle
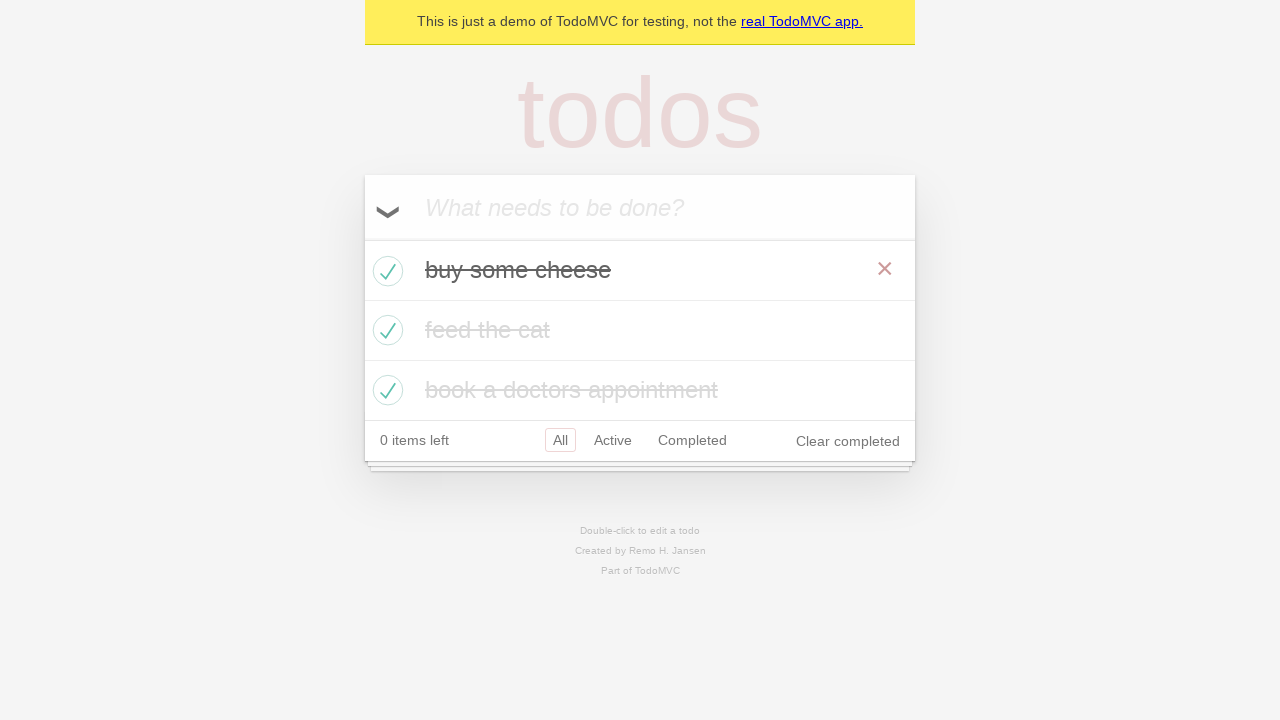

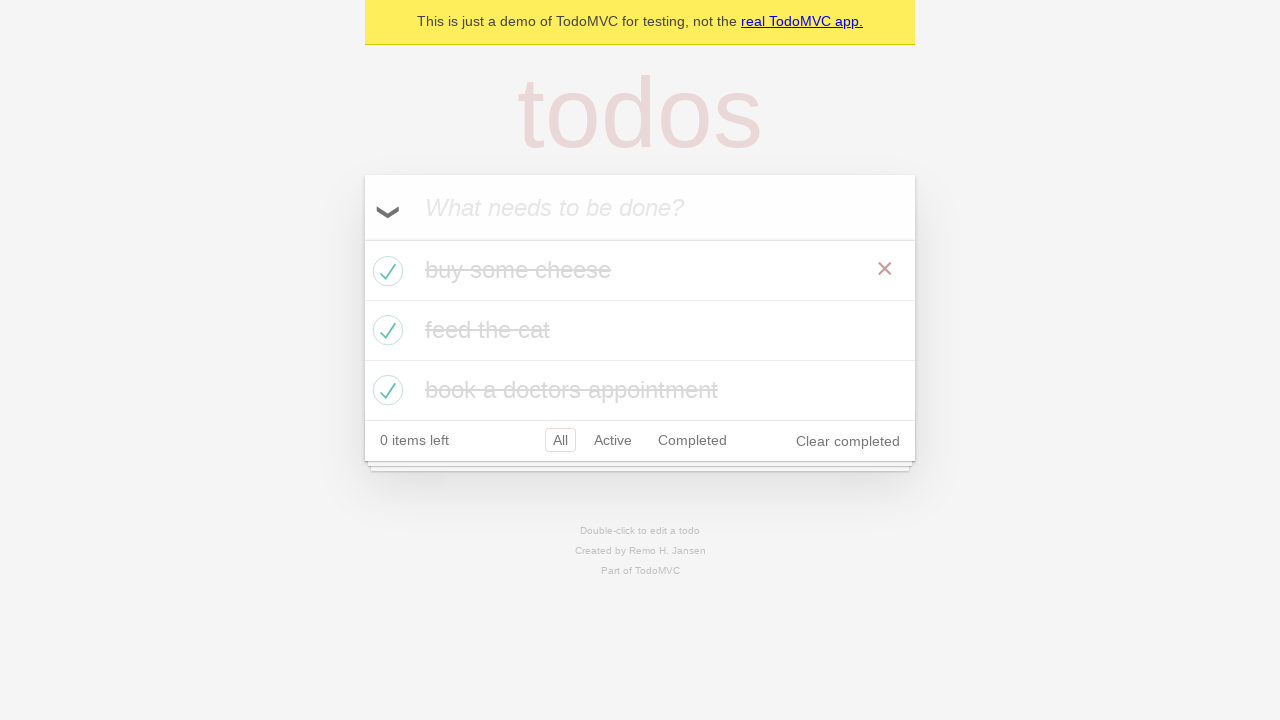